Navigates to the broken workshop homepage and clicks on the first recipe card button to open recipe details

Starting URL: https://broken-workshop.dequelabs.com/

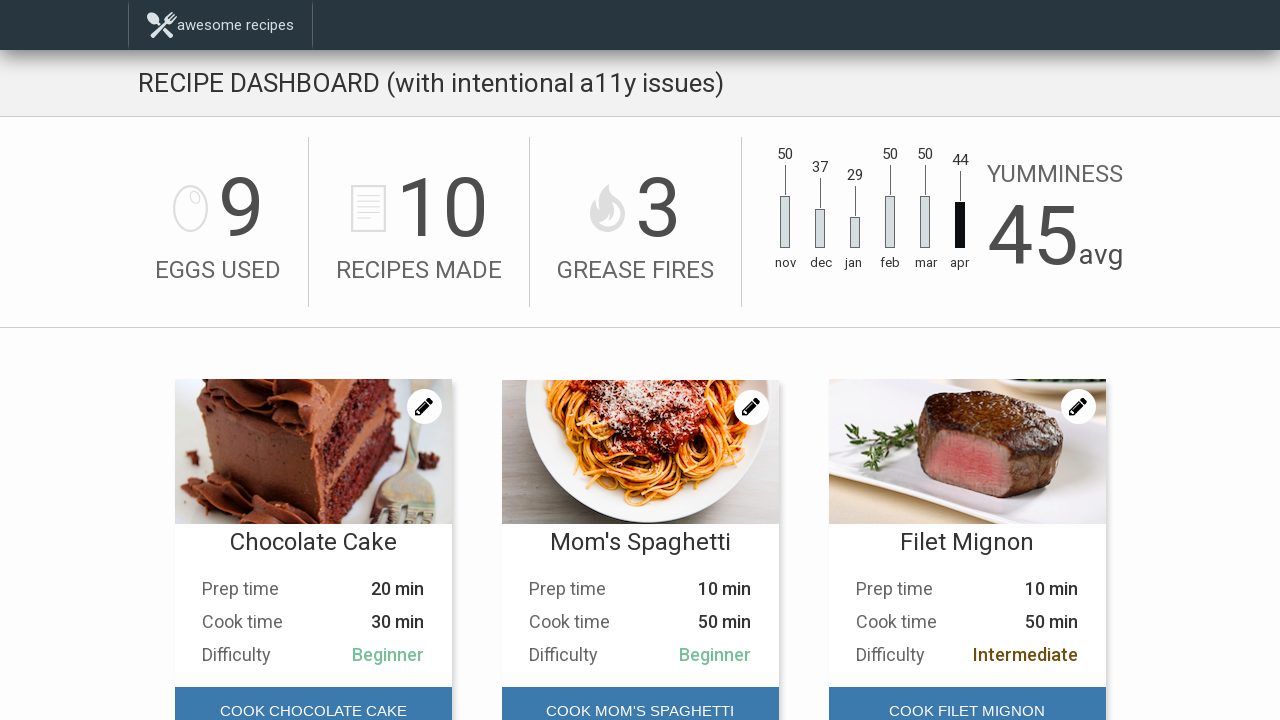

Navigated to broken workshop homepage
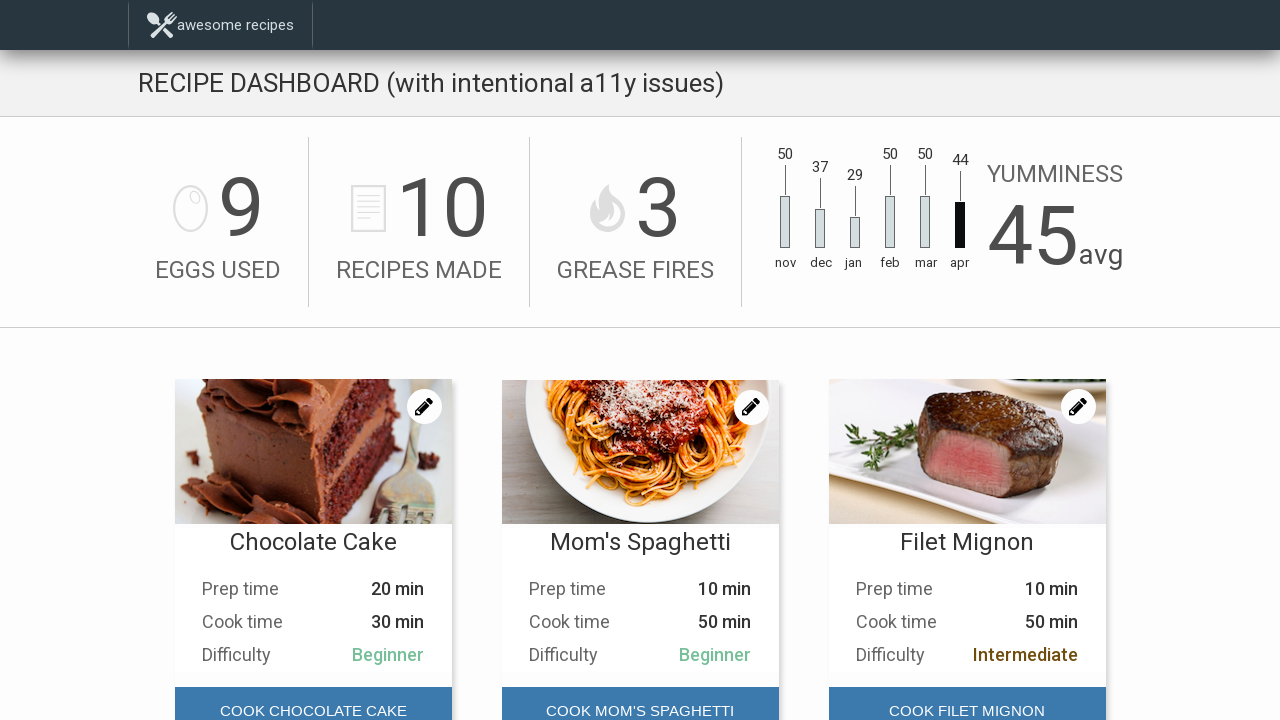

Recipes section loaded
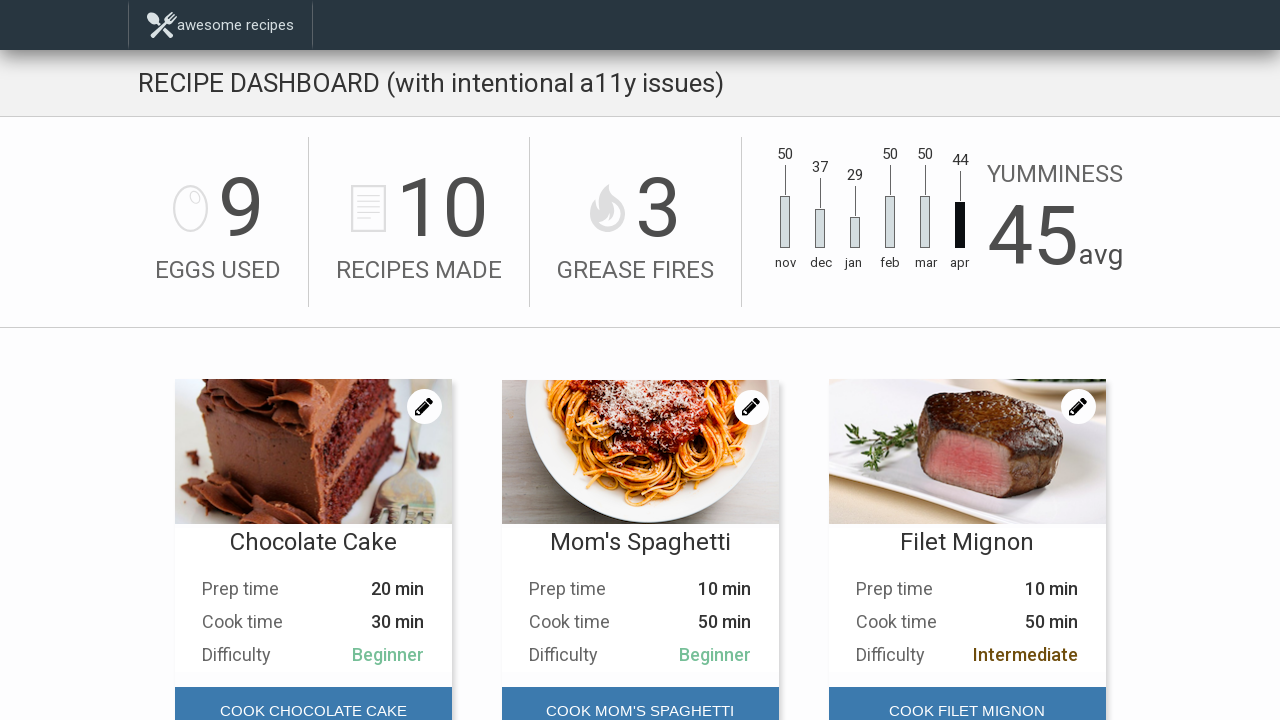

Clicked first recipe card button to open recipe details at (313, 696) on #main-content > div.Recipes > div:nth-child(1) > div.Recipes__card-foot > button
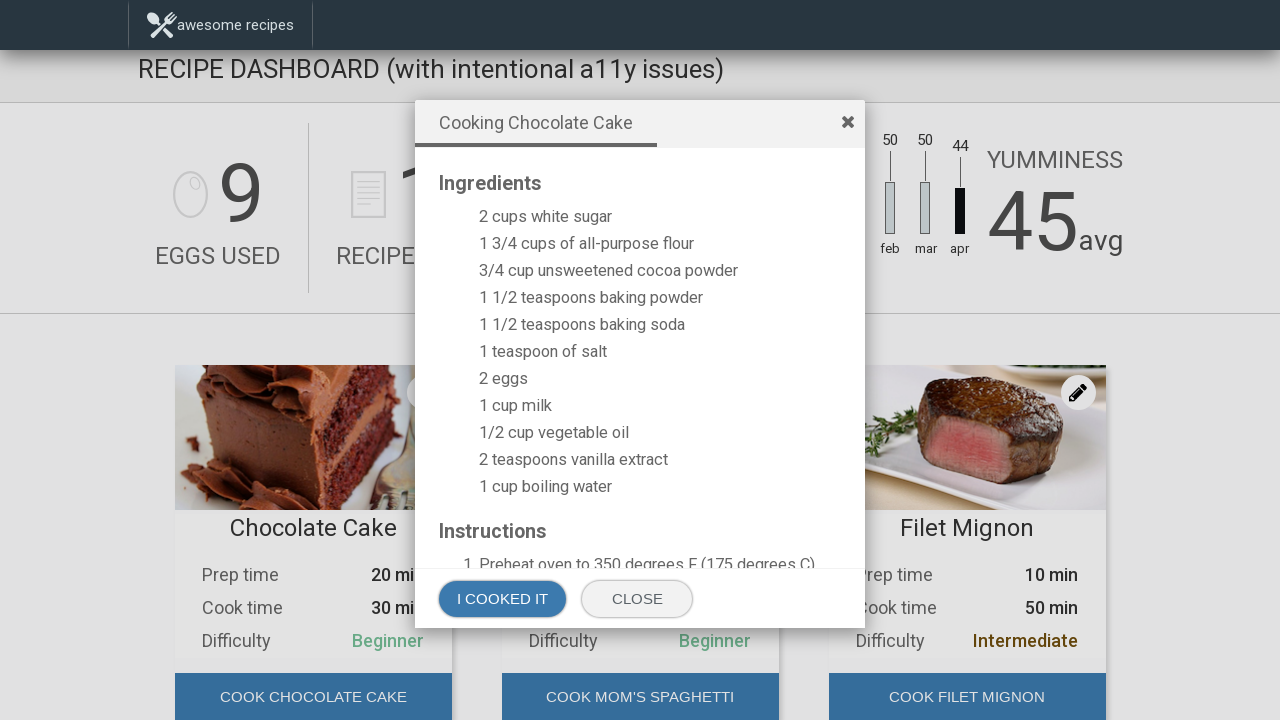

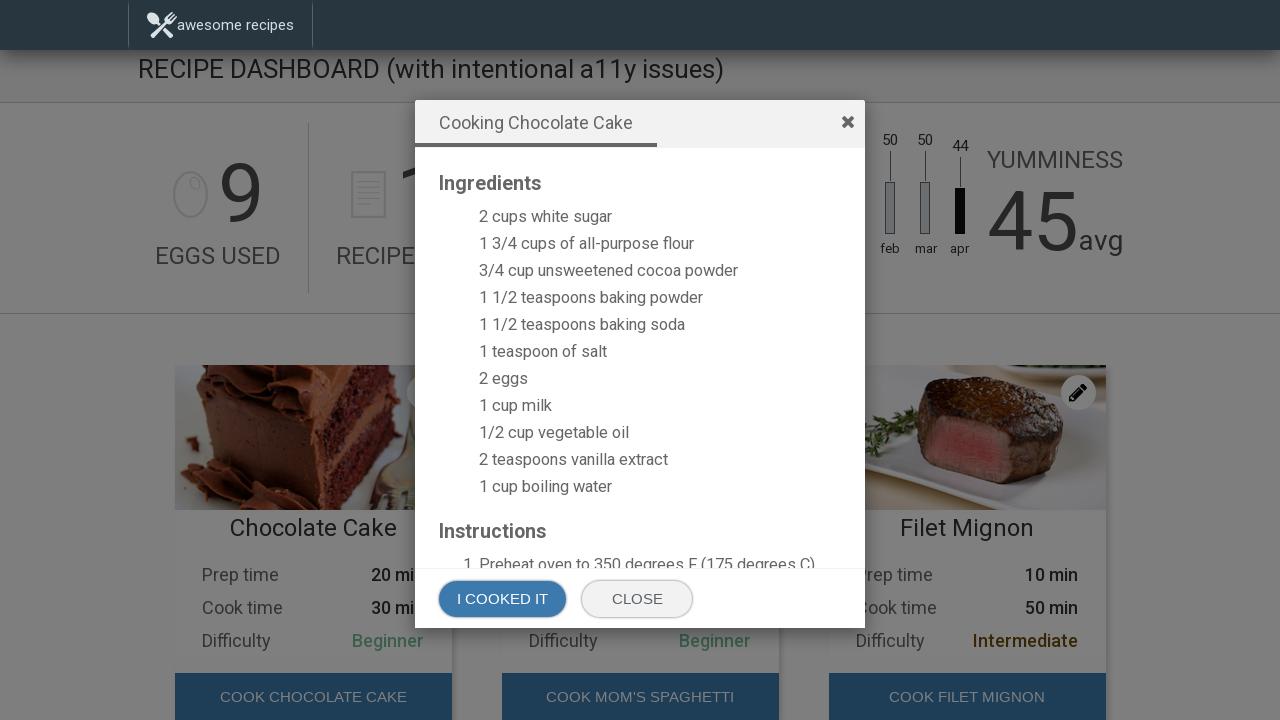